Tests that whitespace is trimmed from edited todo text

Starting URL: https://demo.playwright.dev/todomvc

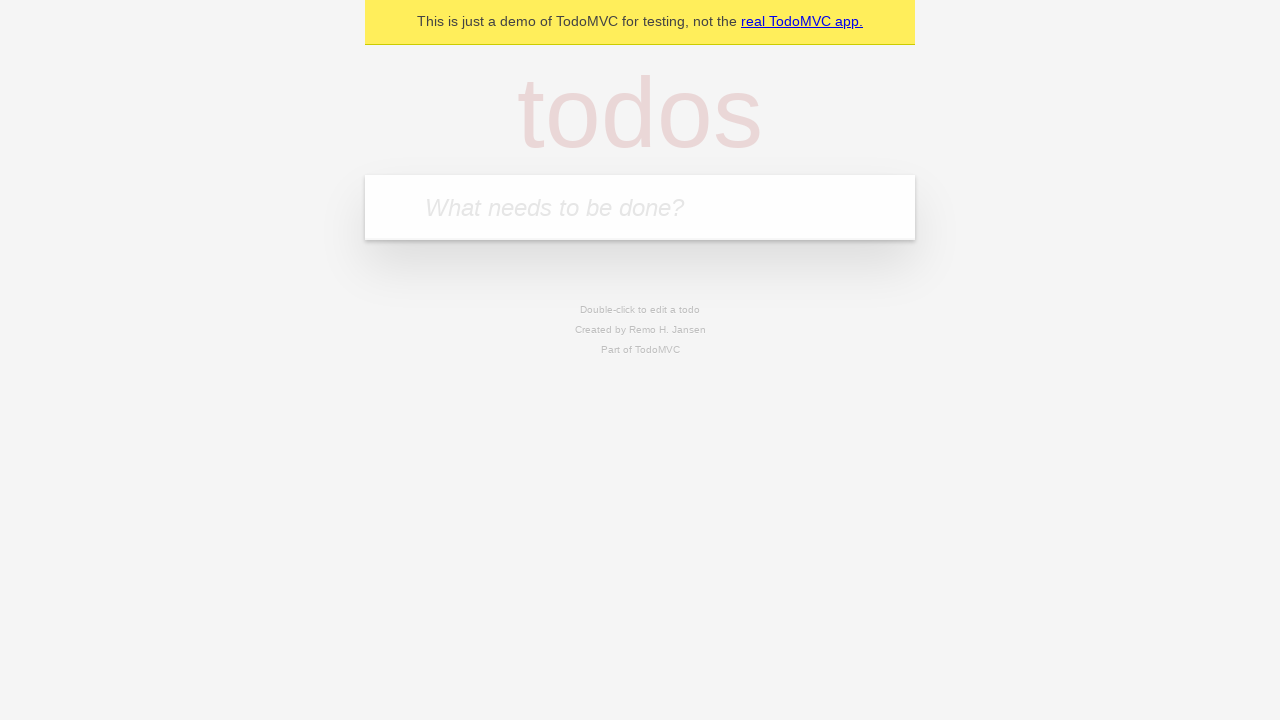

Located the todo input field
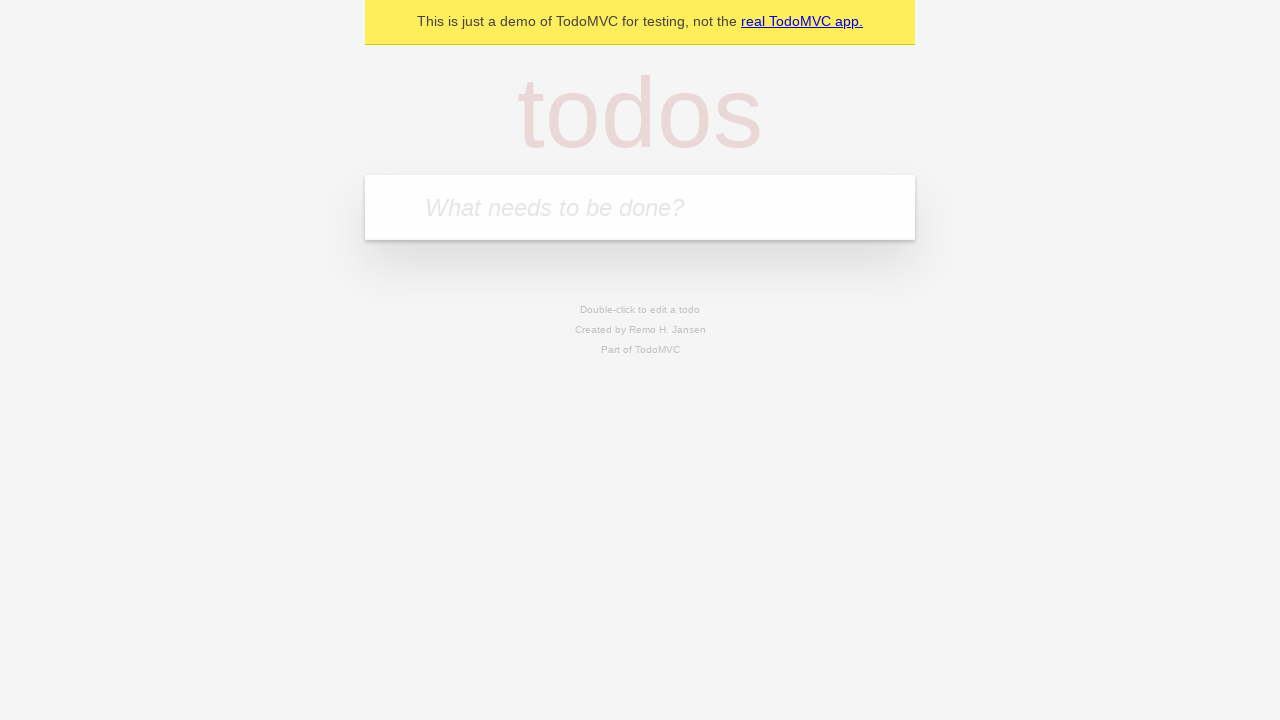

Filled first todo with 'buy some cheese' on internal:attr=[placeholder="What needs to be done?"i]
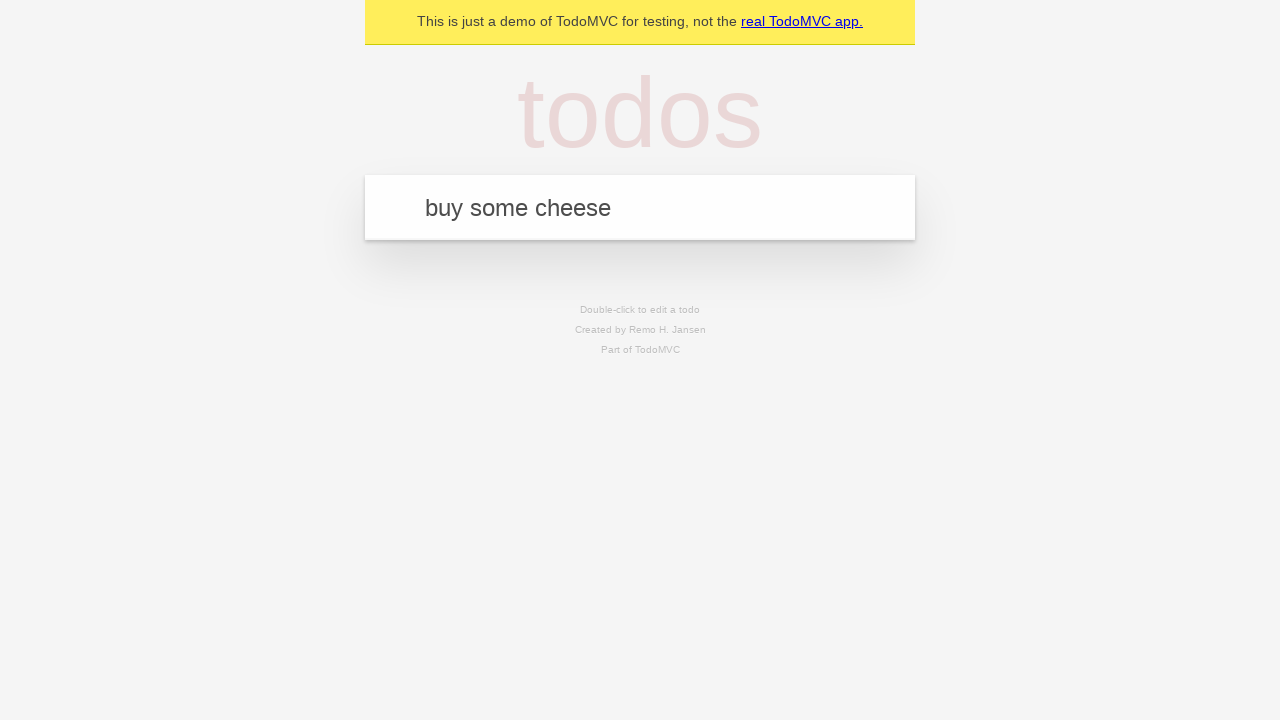

Pressed Enter to create first todo on internal:attr=[placeholder="What needs to be done?"i]
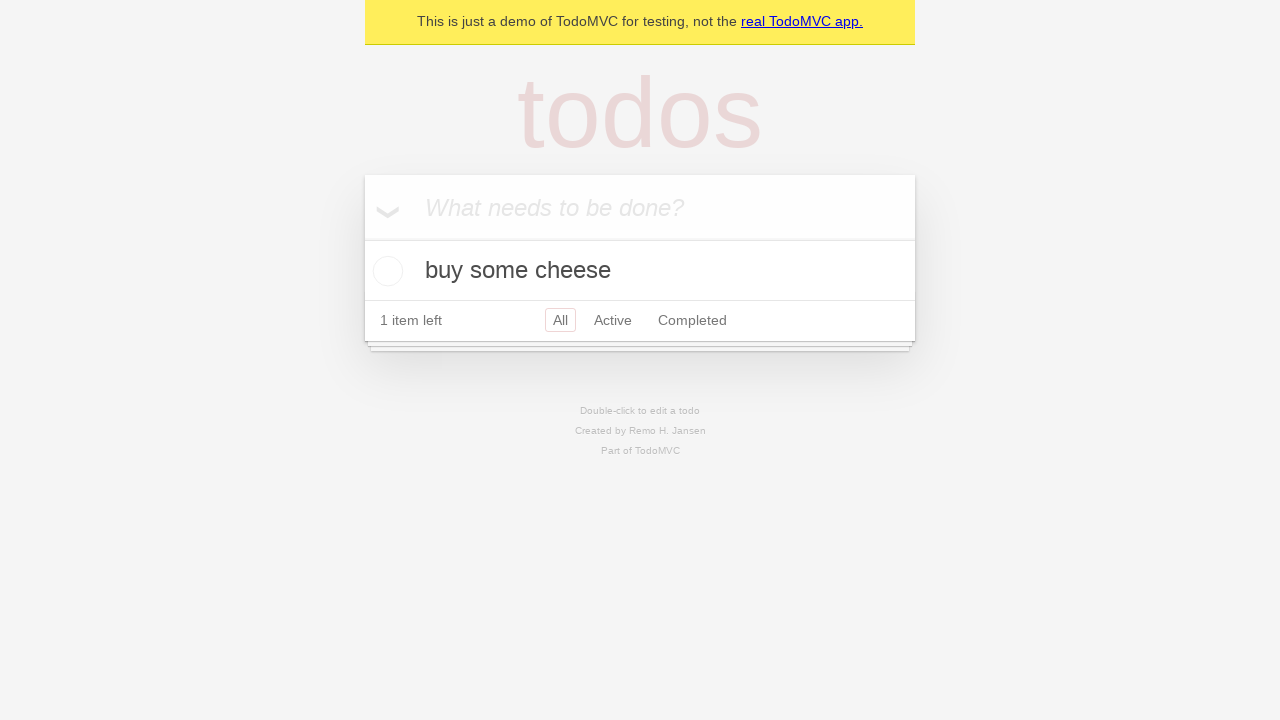

Filled second todo with 'feed the cat' on internal:attr=[placeholder="What needs to be done?"i]
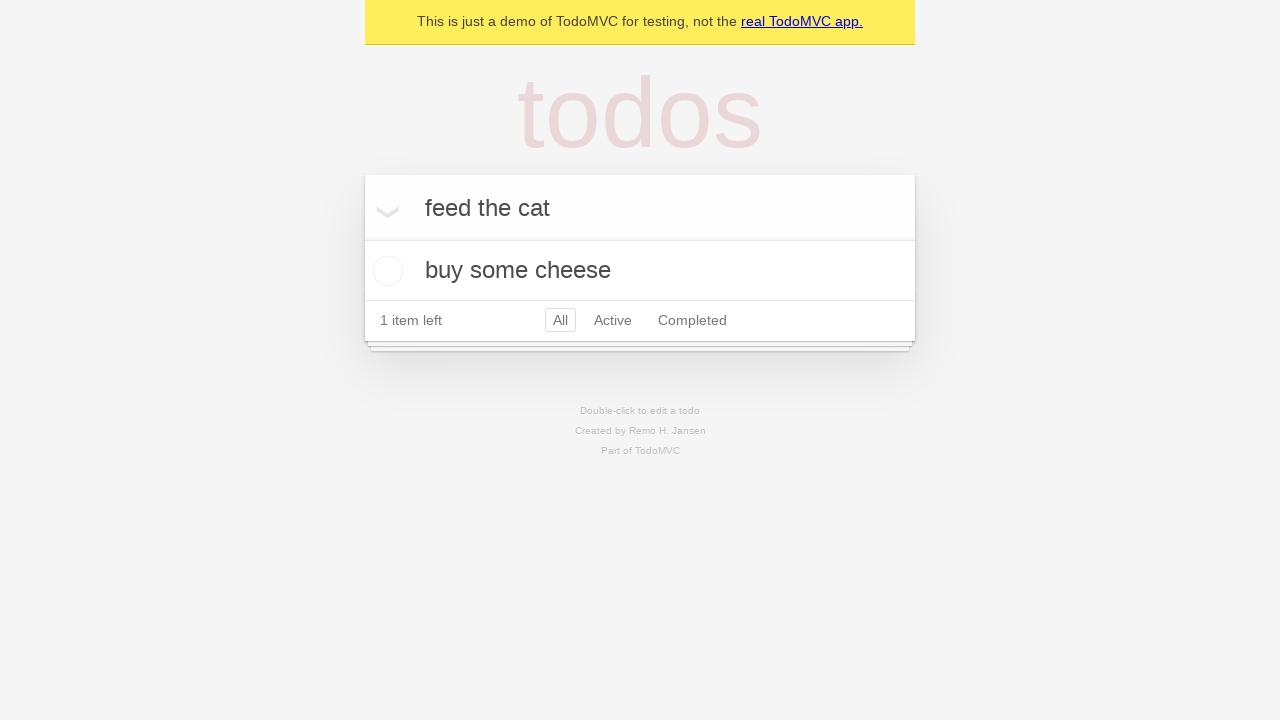

Pressed Enter to create second todo on internal:attr=[placeholder="What needs to be done?"i]
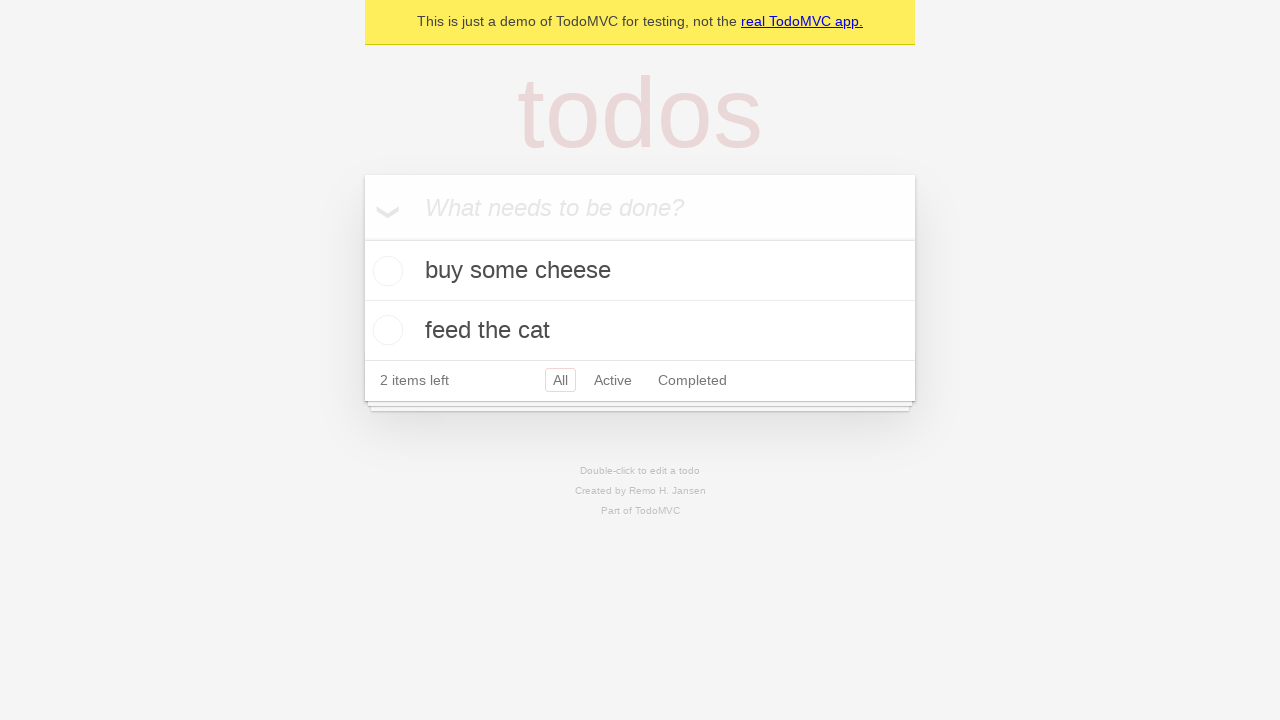

Filled third todo with 'book a doctors appointment' on internal:attr=[placeholder="What needs to be done?"i]
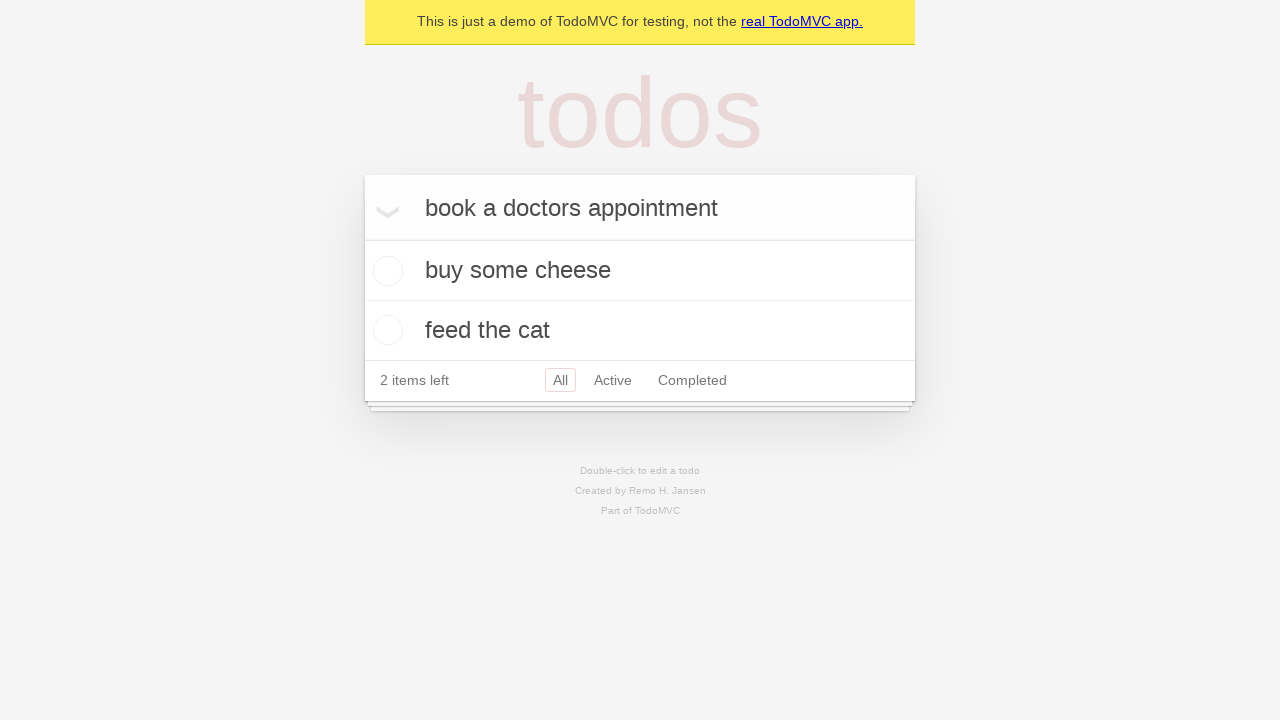

Pressed Enter to create third todo on internal:attr=[placeholder="What needs to be done?"i]
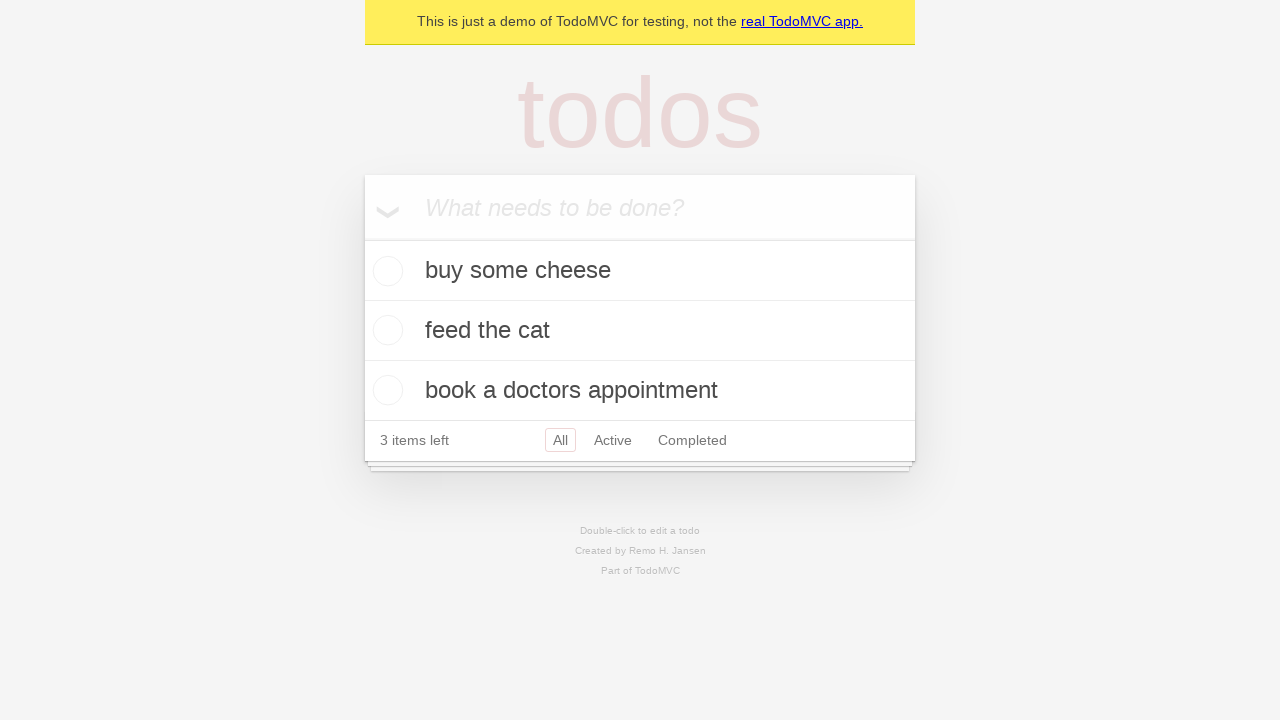

Located all todo items
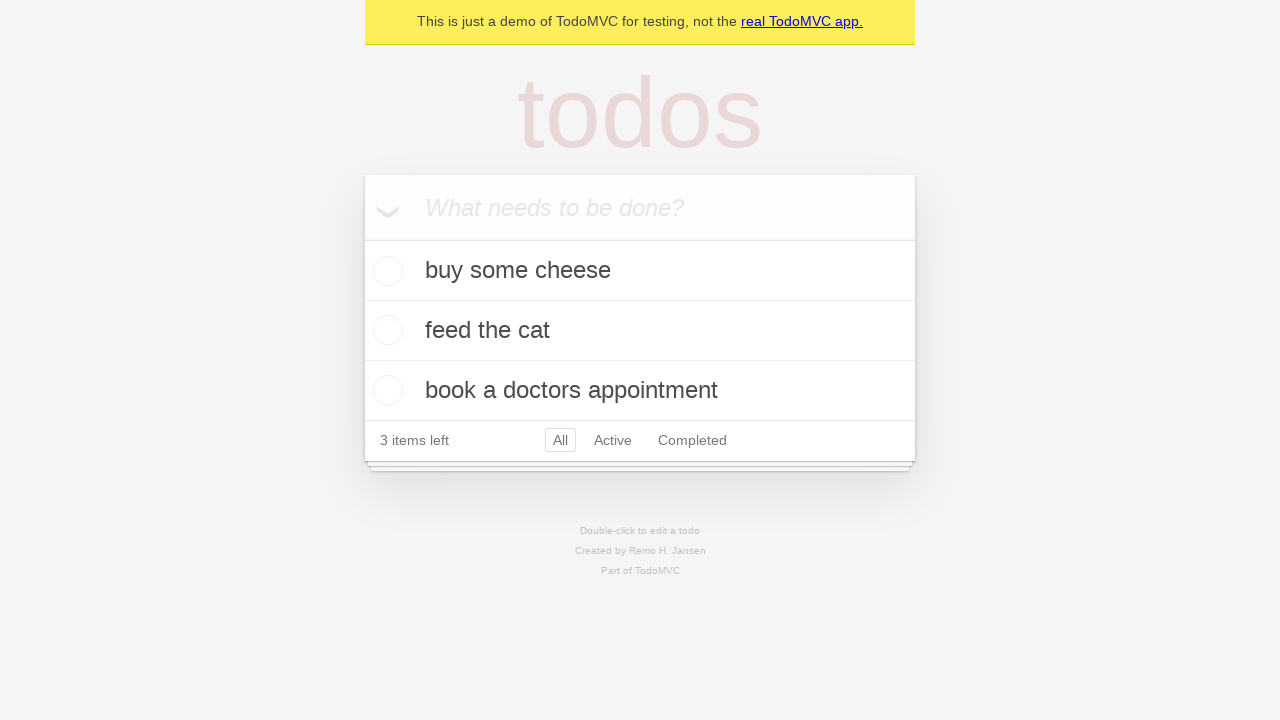

Double-clicked second todo to enter edit mode at (640, 331) on internal:testid=[data-testid="todo-item"s] >> nth=1
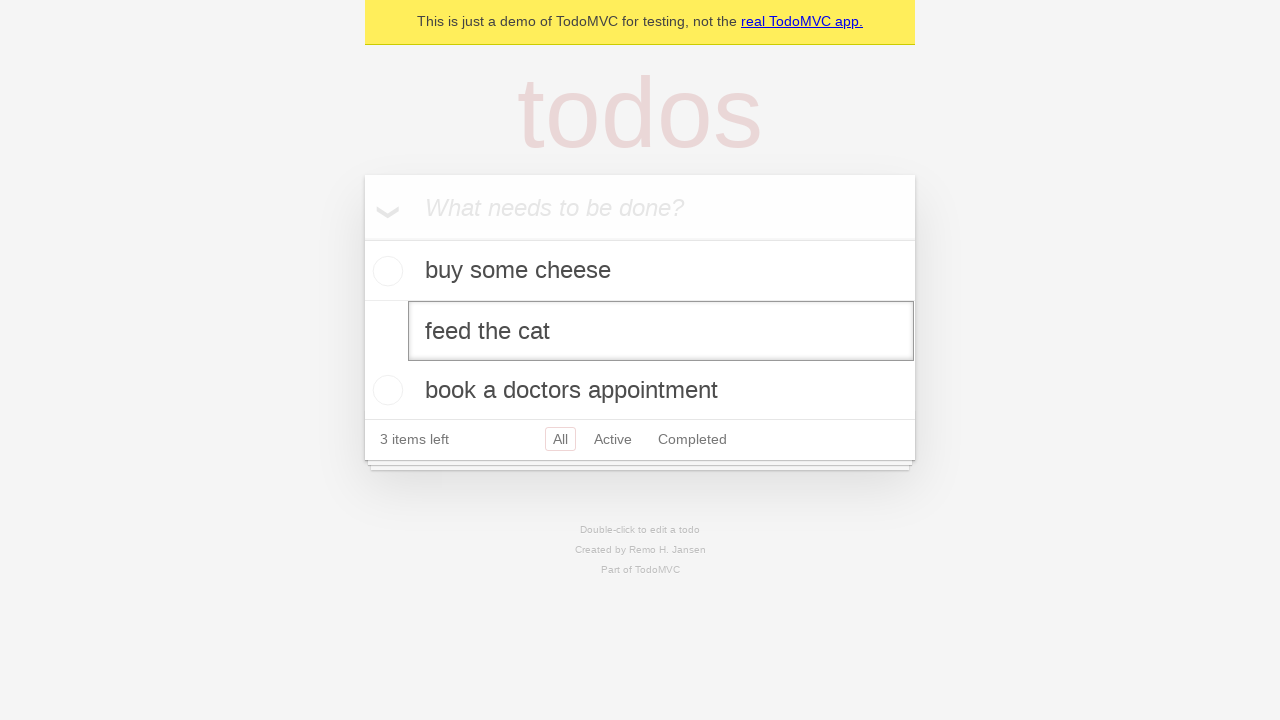

Filled edit field with text containing leading and trailing spaces on internal:testid=[data-testid="todo-item"s] >> nth=1 >> internal:role=textbox[nam
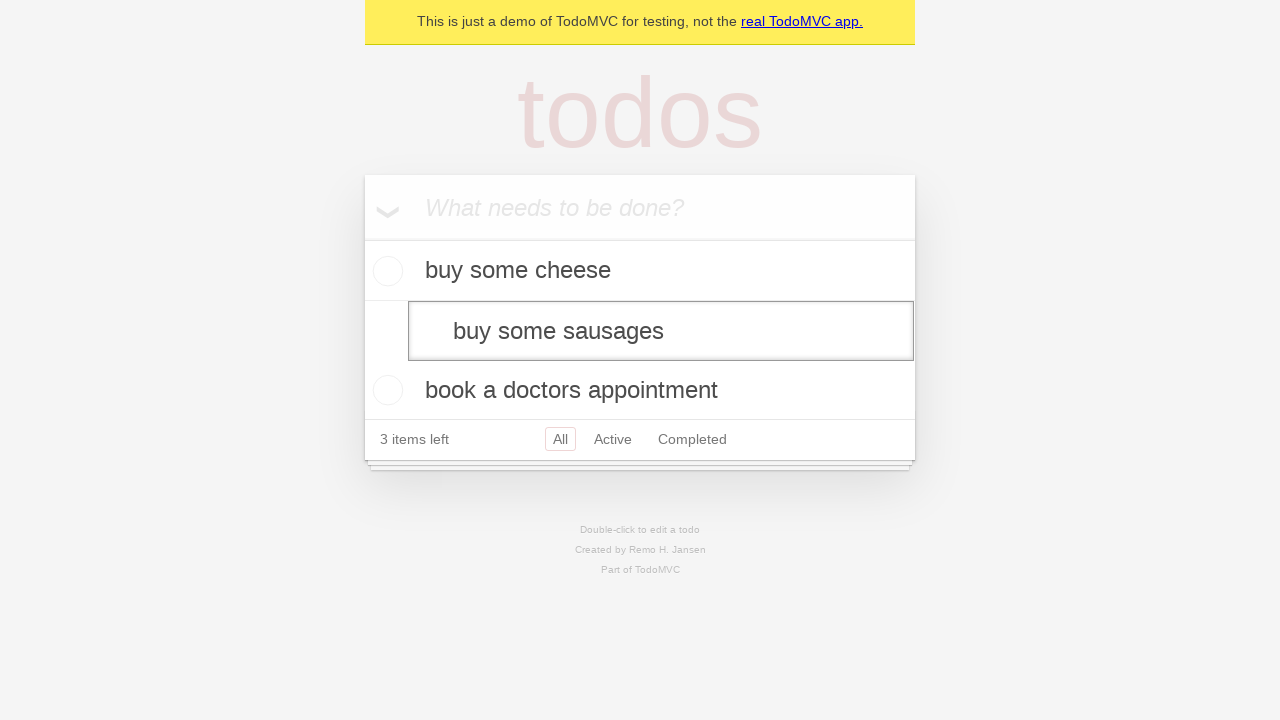

Pressed Enter to submit edited todo on internal:testid=[data-testid="todo-item"s] >> nth=1 >> internal:role=textbox[nam
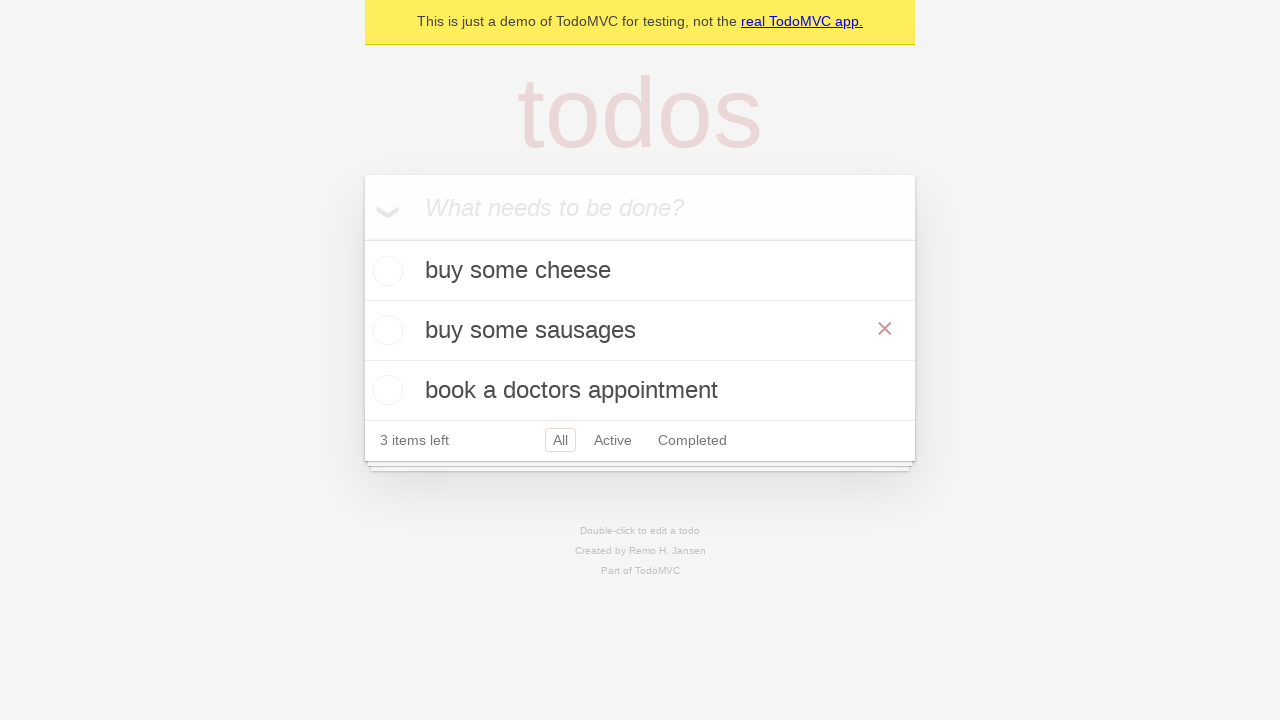

Waited for todo title element to be visible and verified whitespace was trimmed
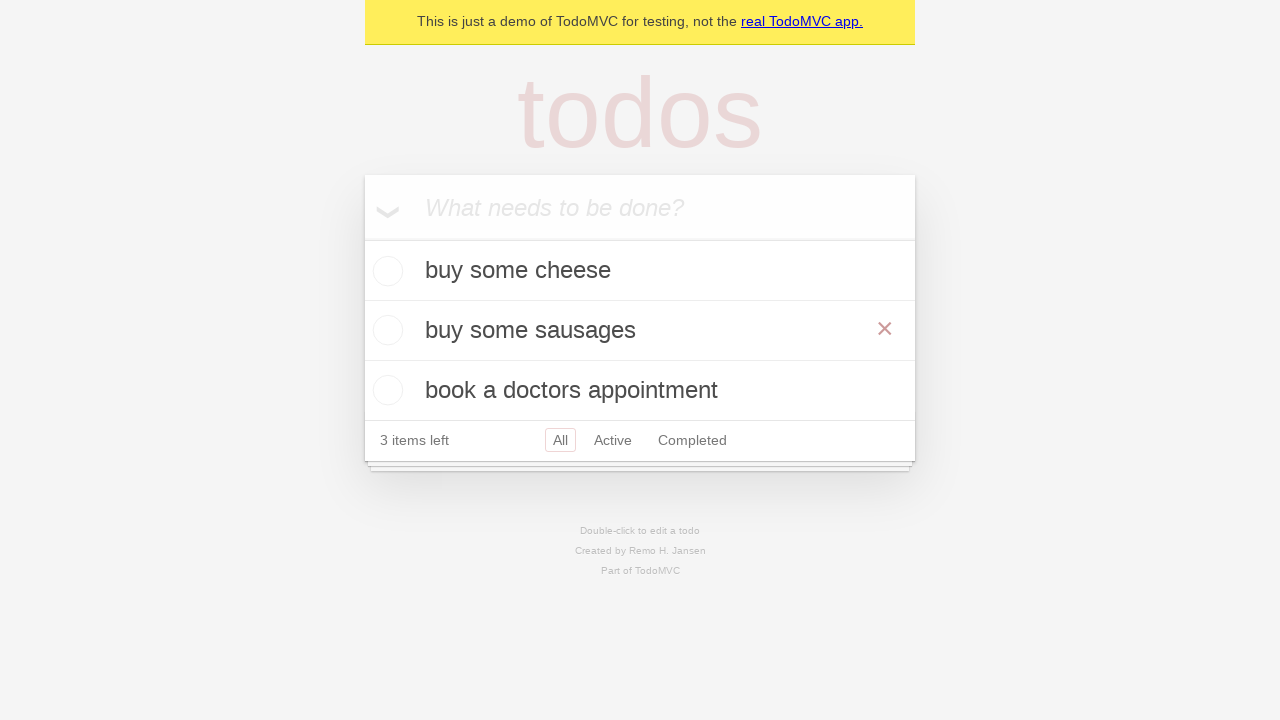

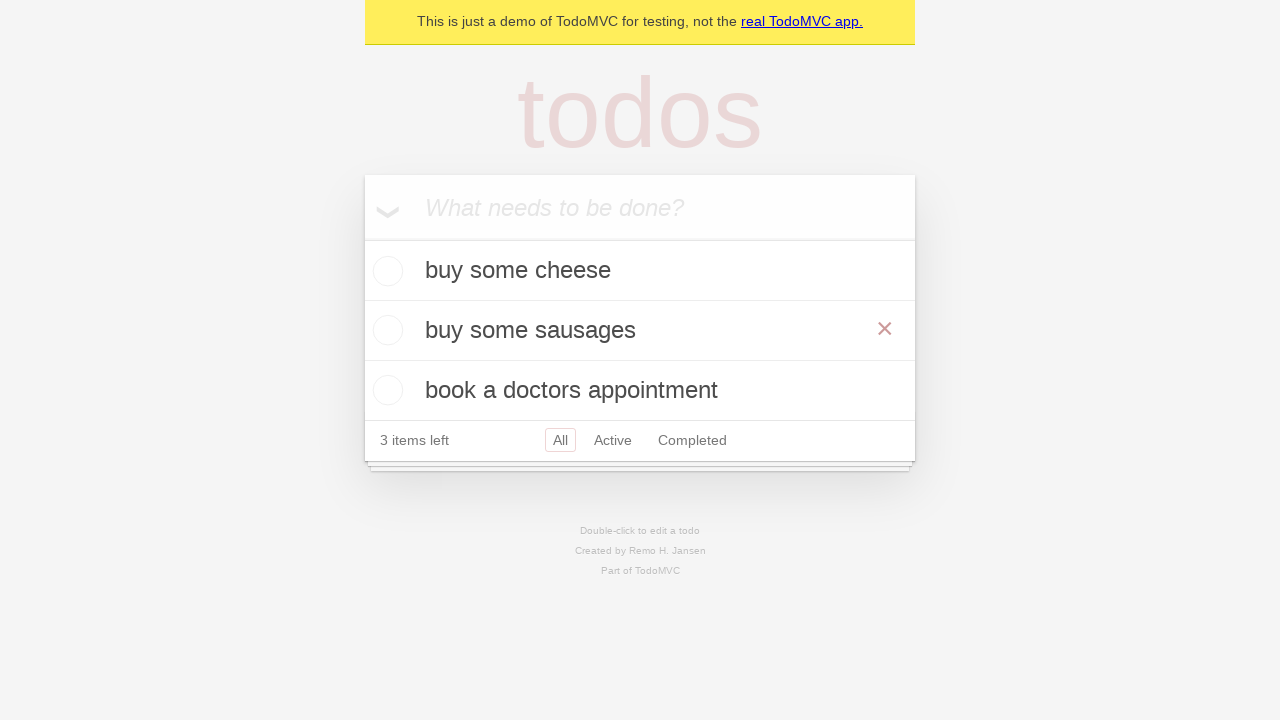